Tests entering text in a text box, clearing it, and entering different text while verifying values

Starting URL: https://kristinek.github.io/site/examples/actions

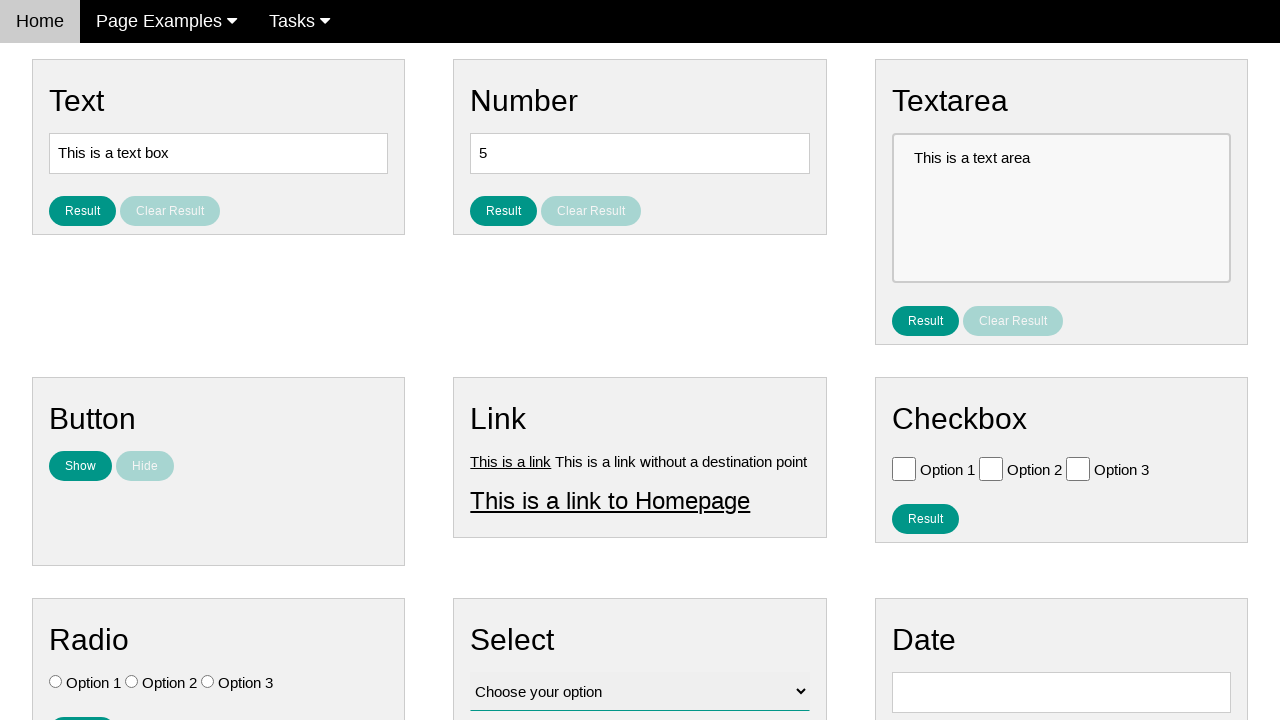

Navigated to actions examples page
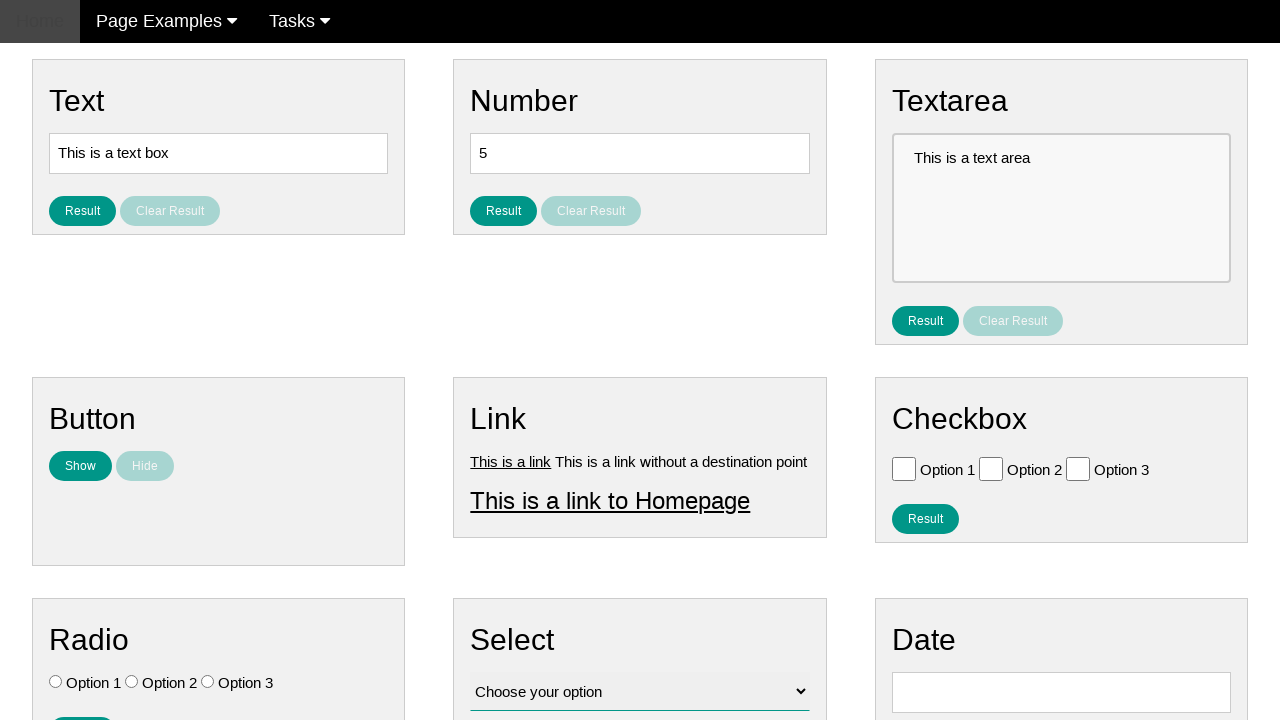

Located text box element
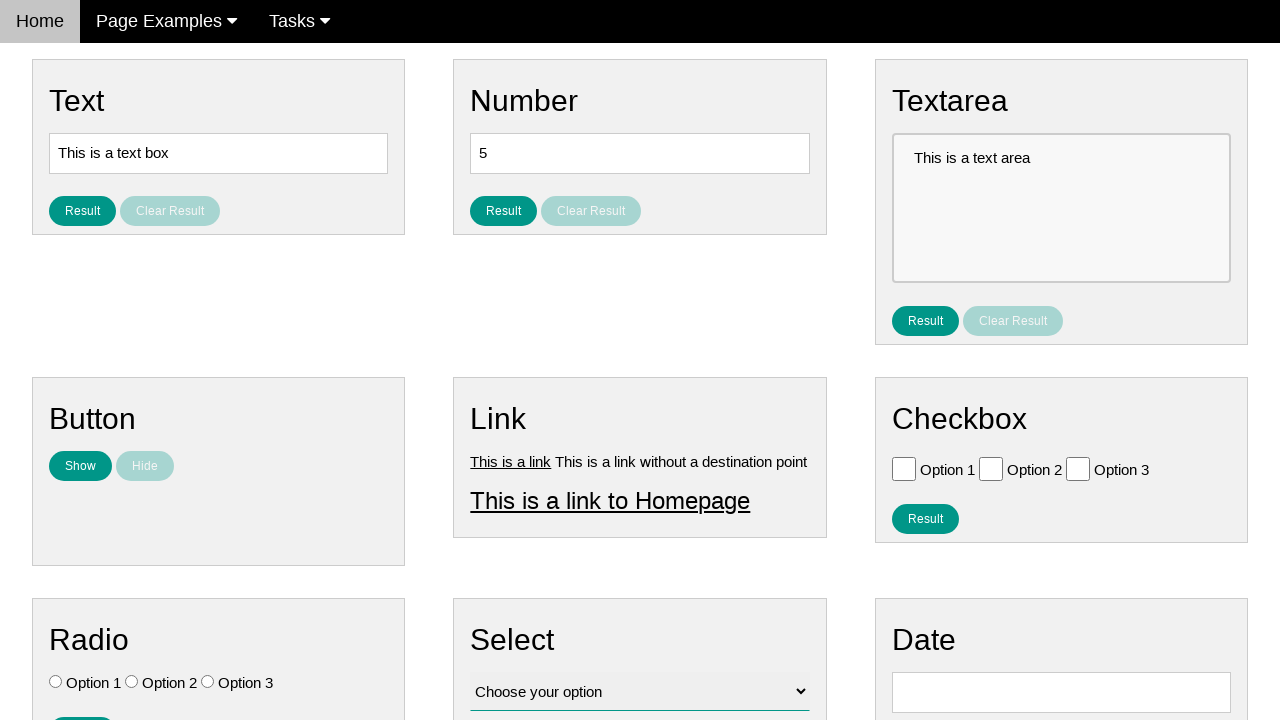

Verified initial text box value is 'This is a text box'
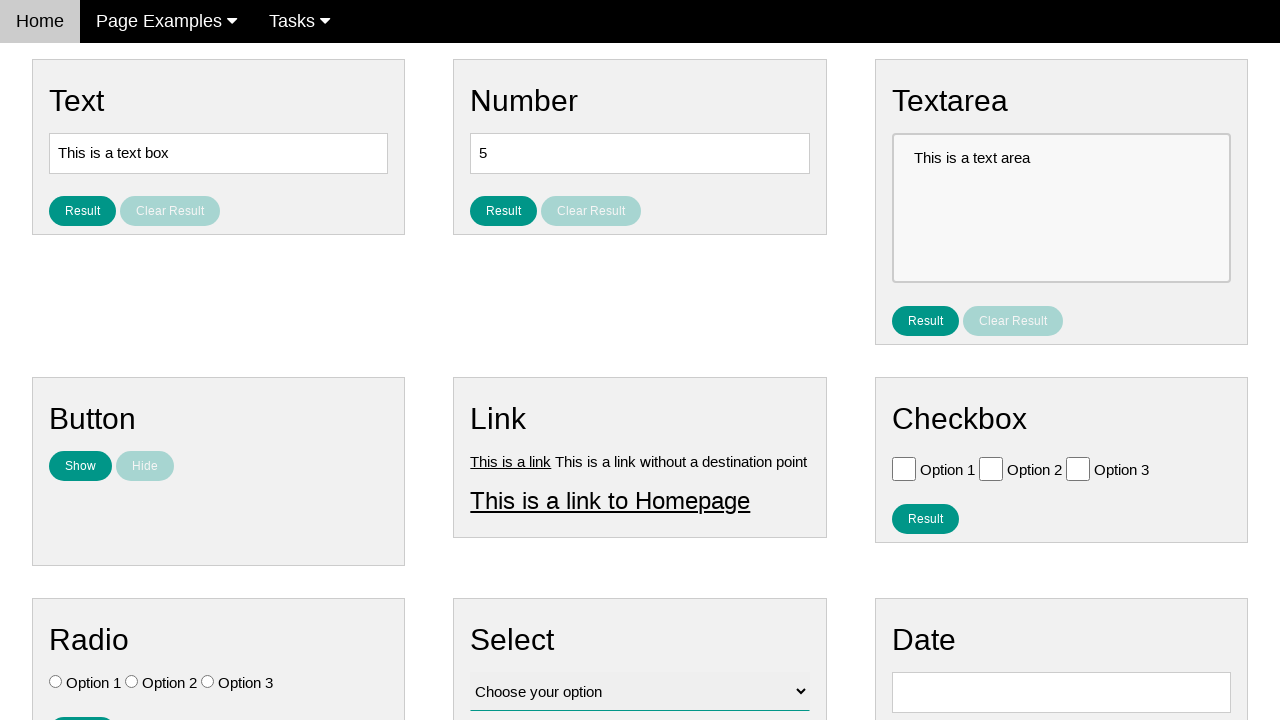

Typed 'New Text' into text box (appended to existing text) on #text
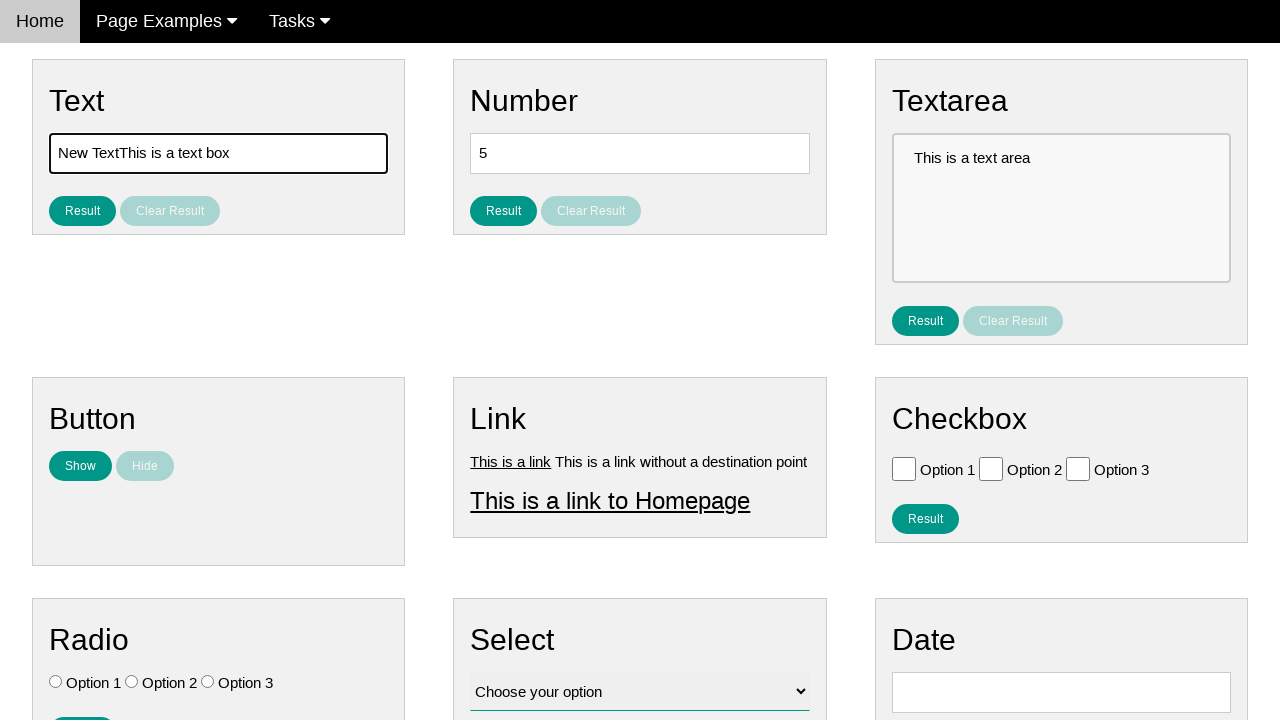

Cleared the text box on #text
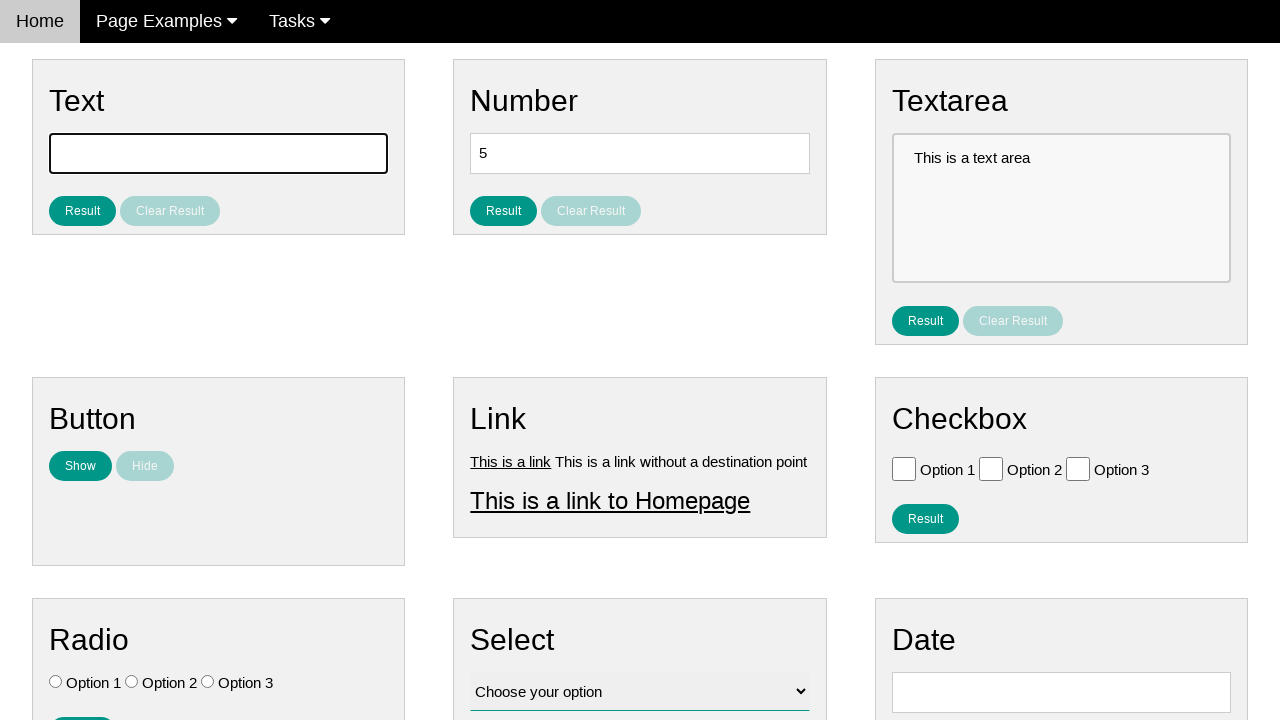

Filled text box with 'Newer Text' on #text
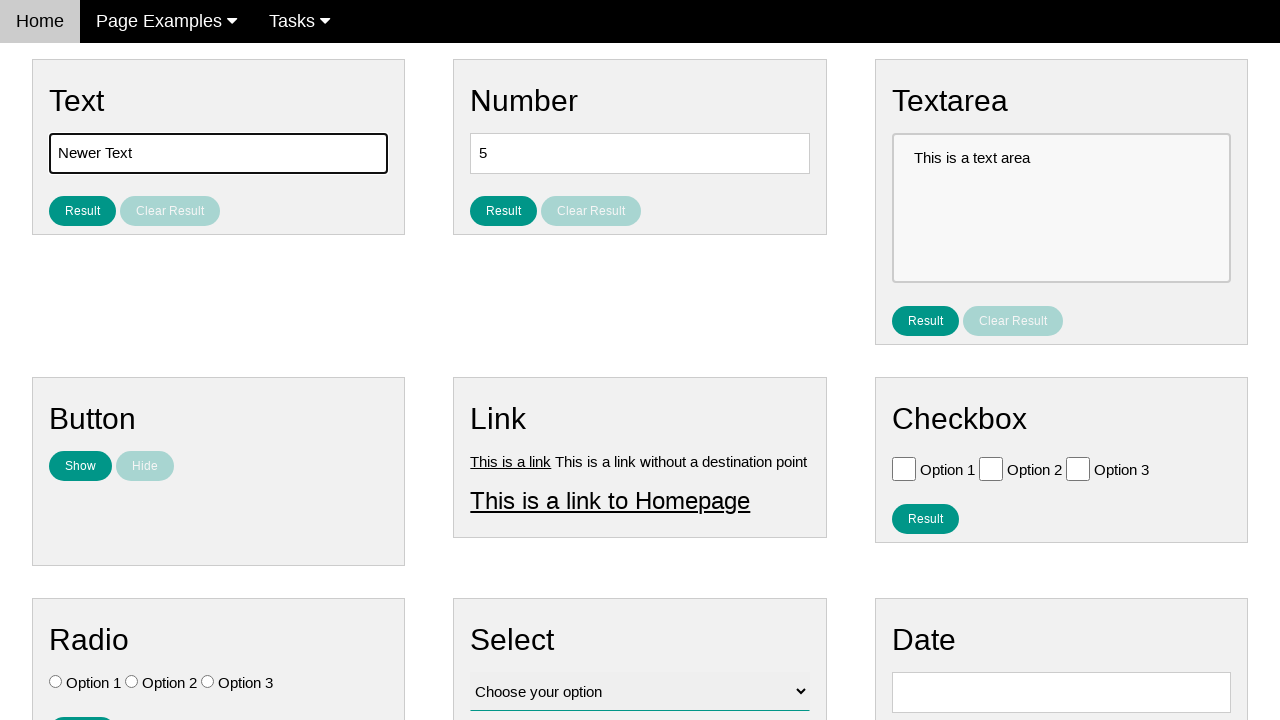

Verified final text box value is 'Newer Text'
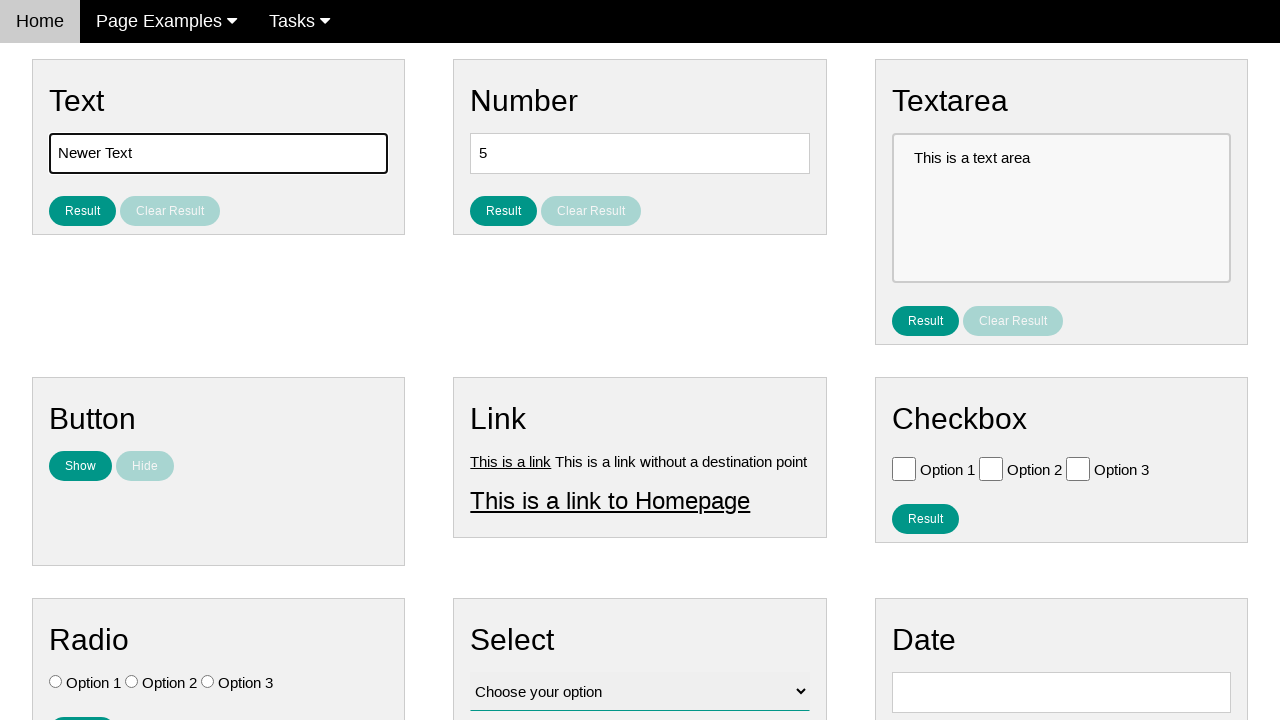

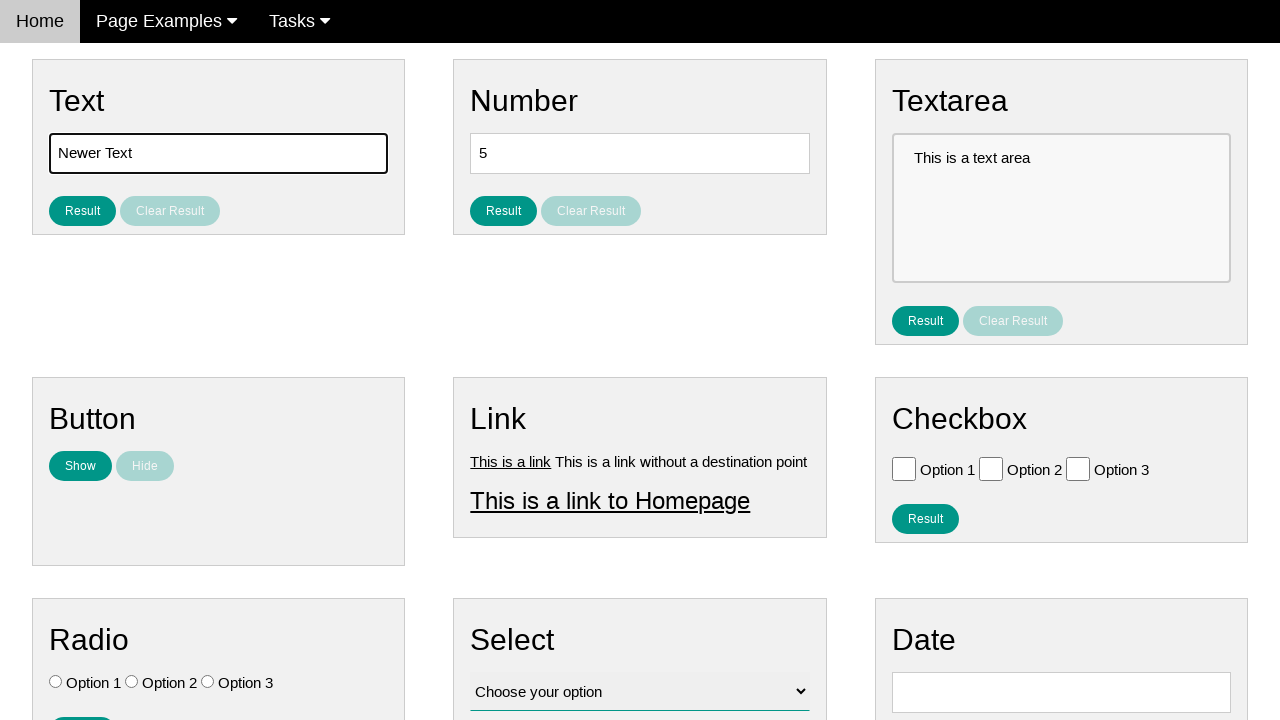